Tests that the YouTube logo is displayed on the page

Starting URL: https://www.youtube.com

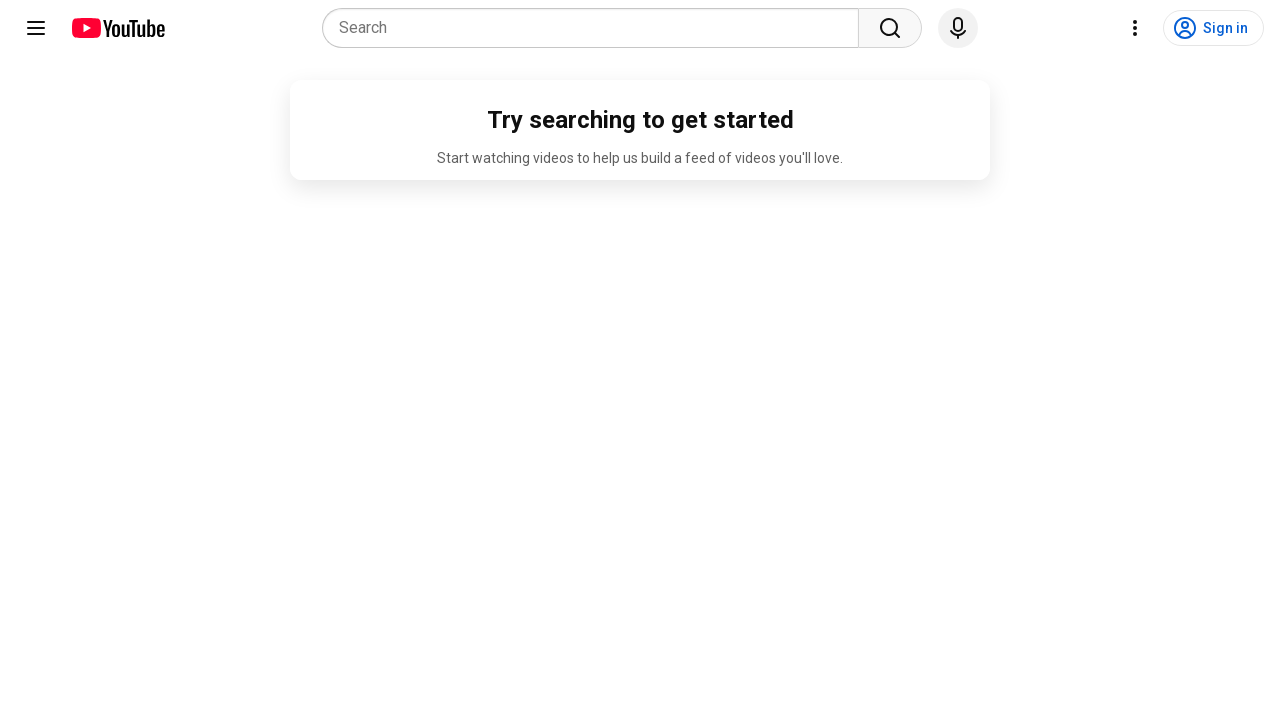

Navigated to YouTube homepage
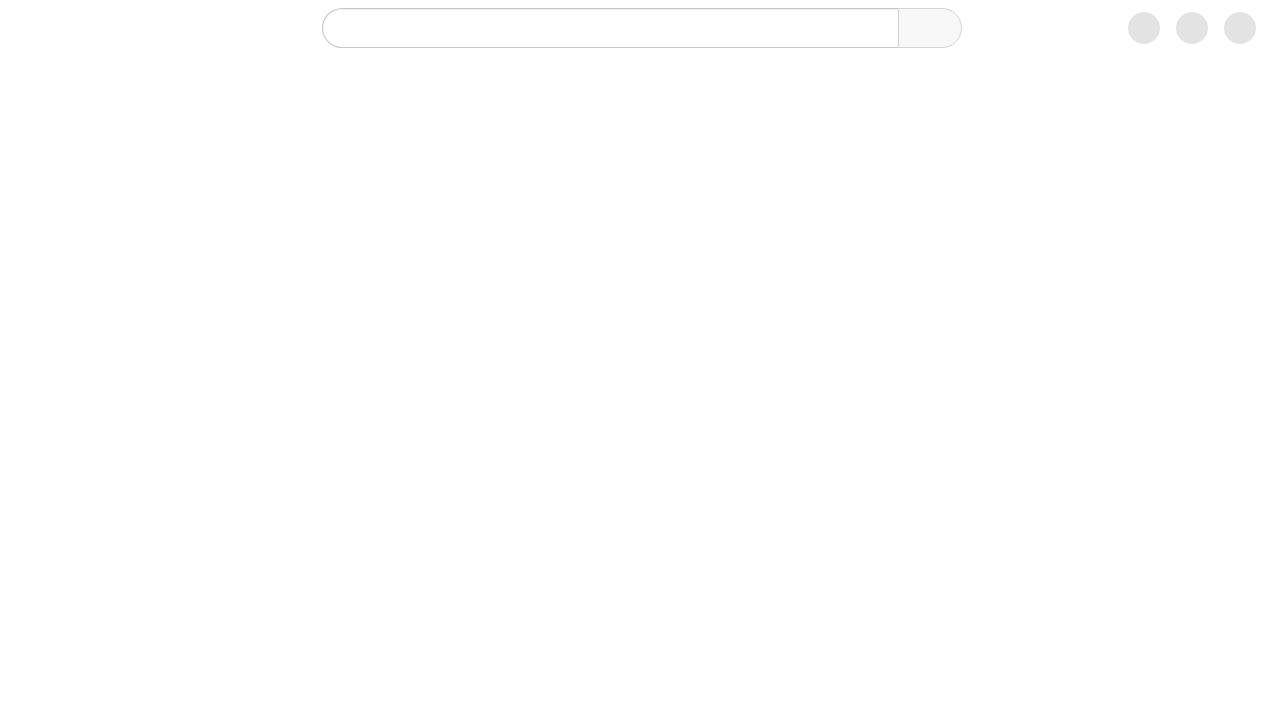

Located YouTube logo element
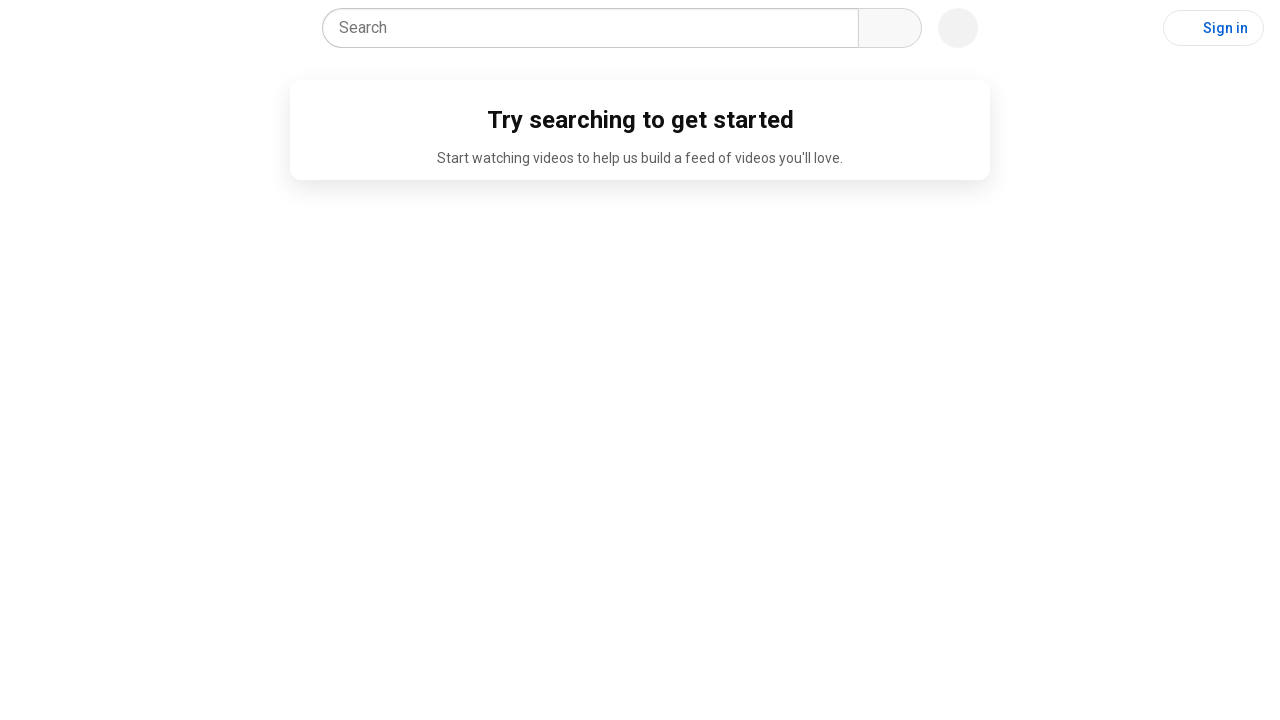

Verified that YouTube logo is displayed on the page
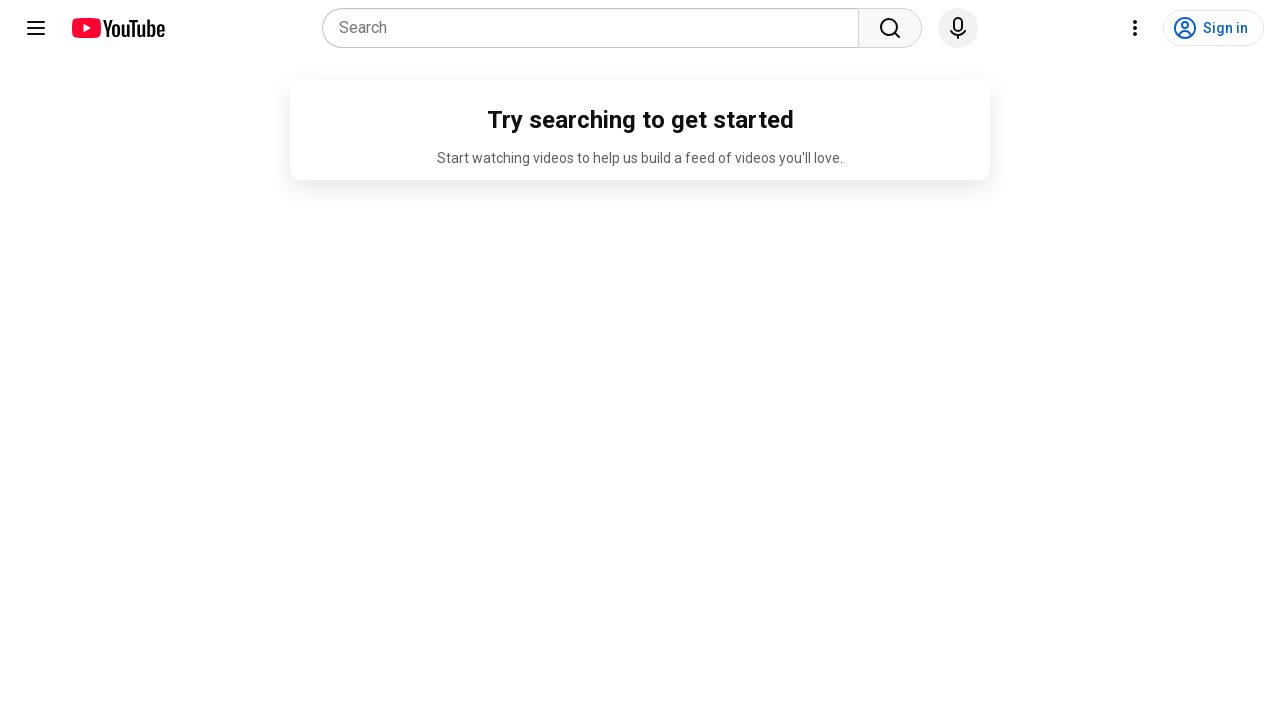

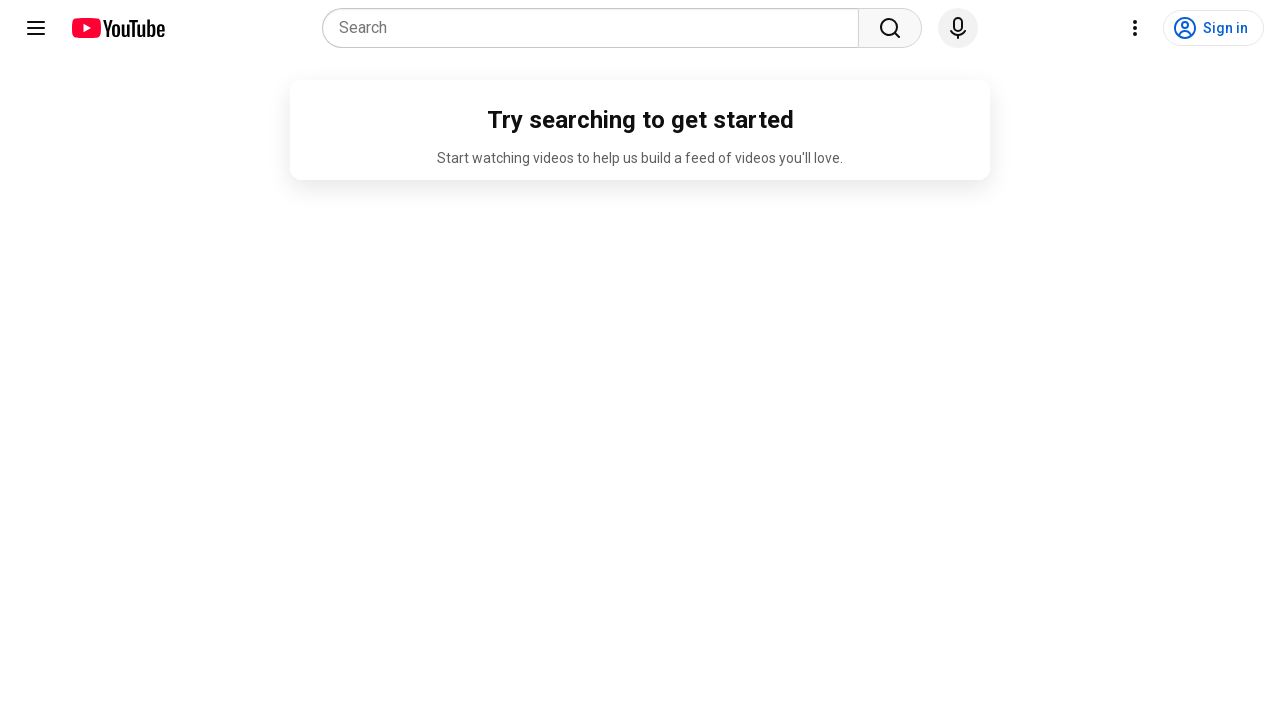